Tests radio button functionality on a demo page by clicking the "Yes" radio button and verifying the interaction with radio buttons including checking enabled/disabled states.

Starting URL: https://demoqa.com/radio-button

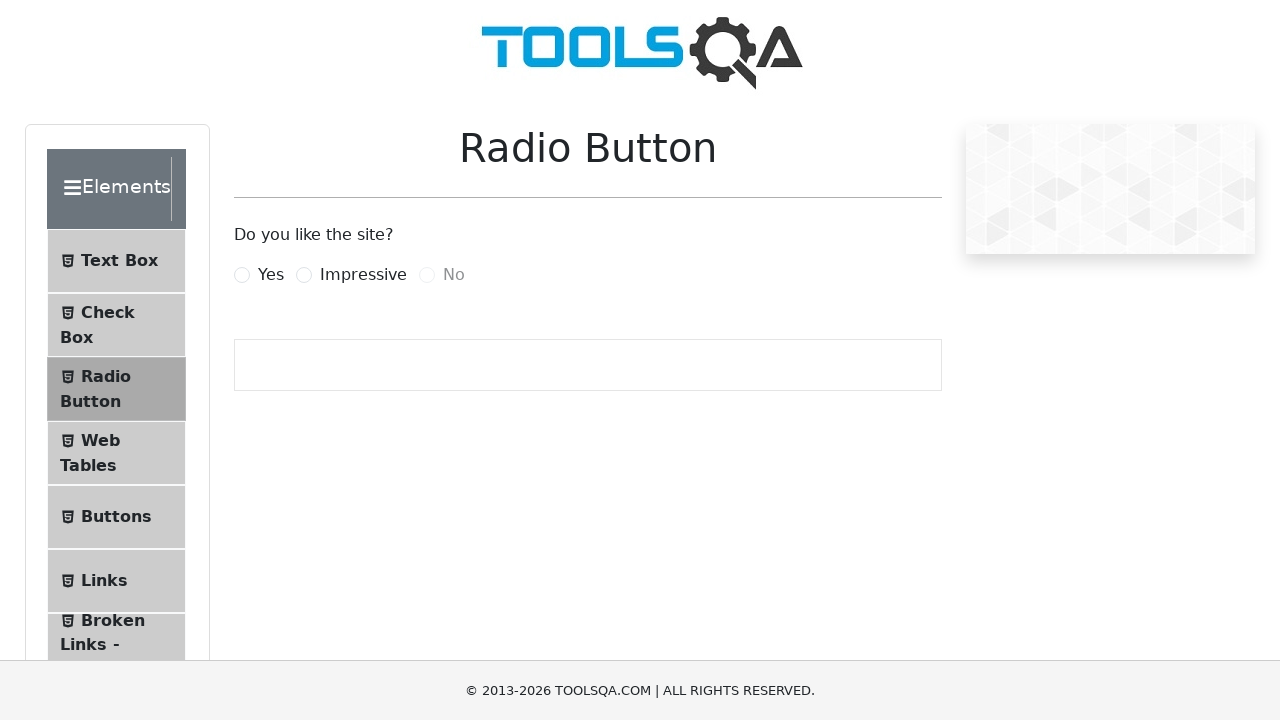

Located the Yes radio button label
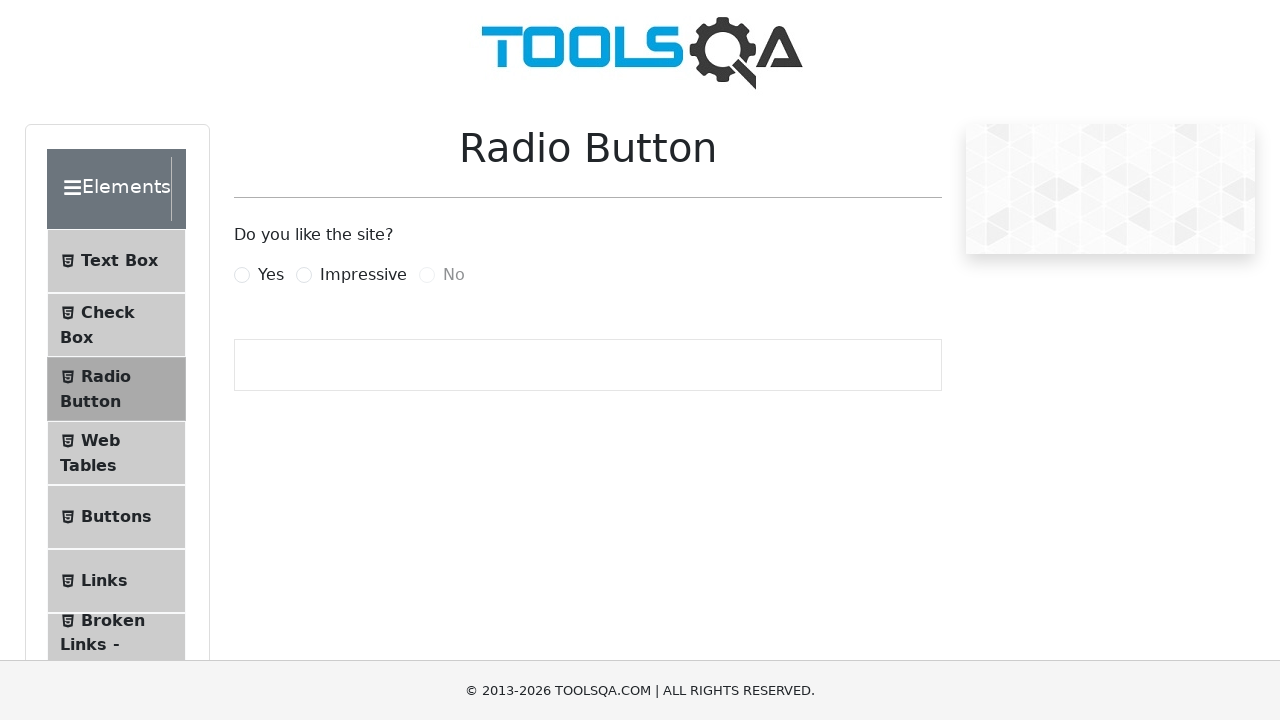

Located the No radio button label
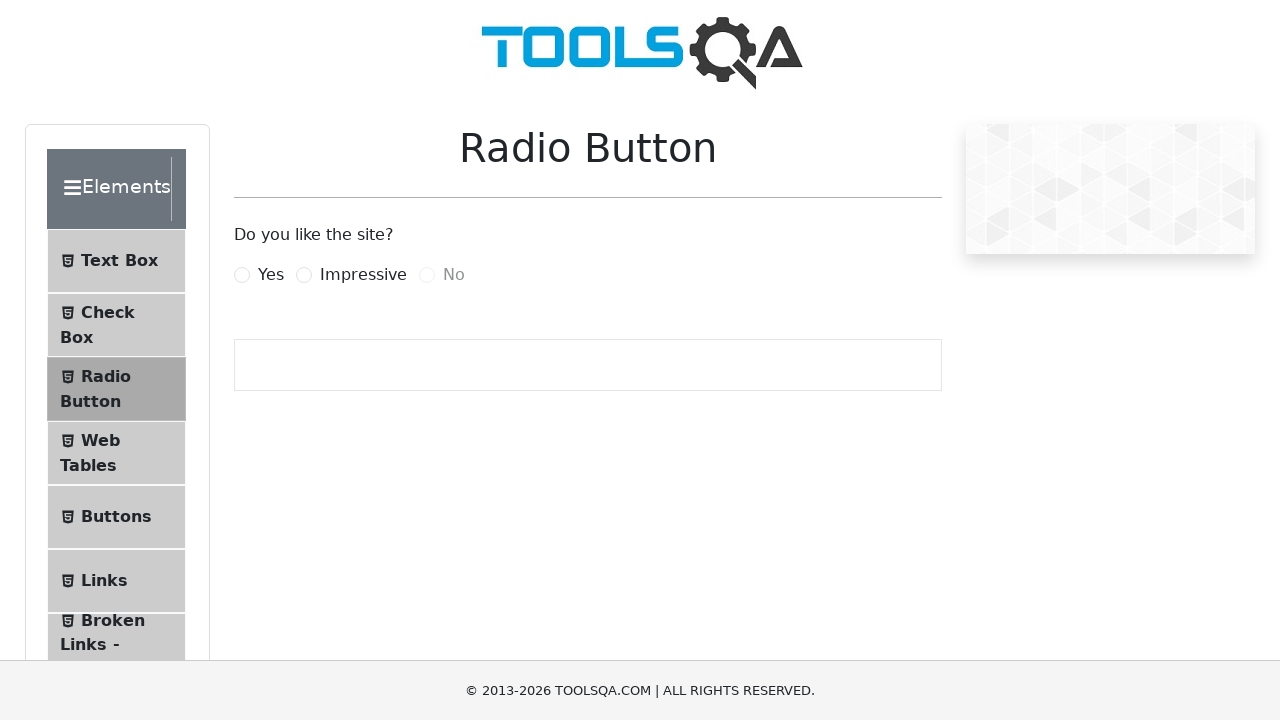

Clicked the Yes radio button at (271, 275) on xpath=//label[@for='yesRadio']
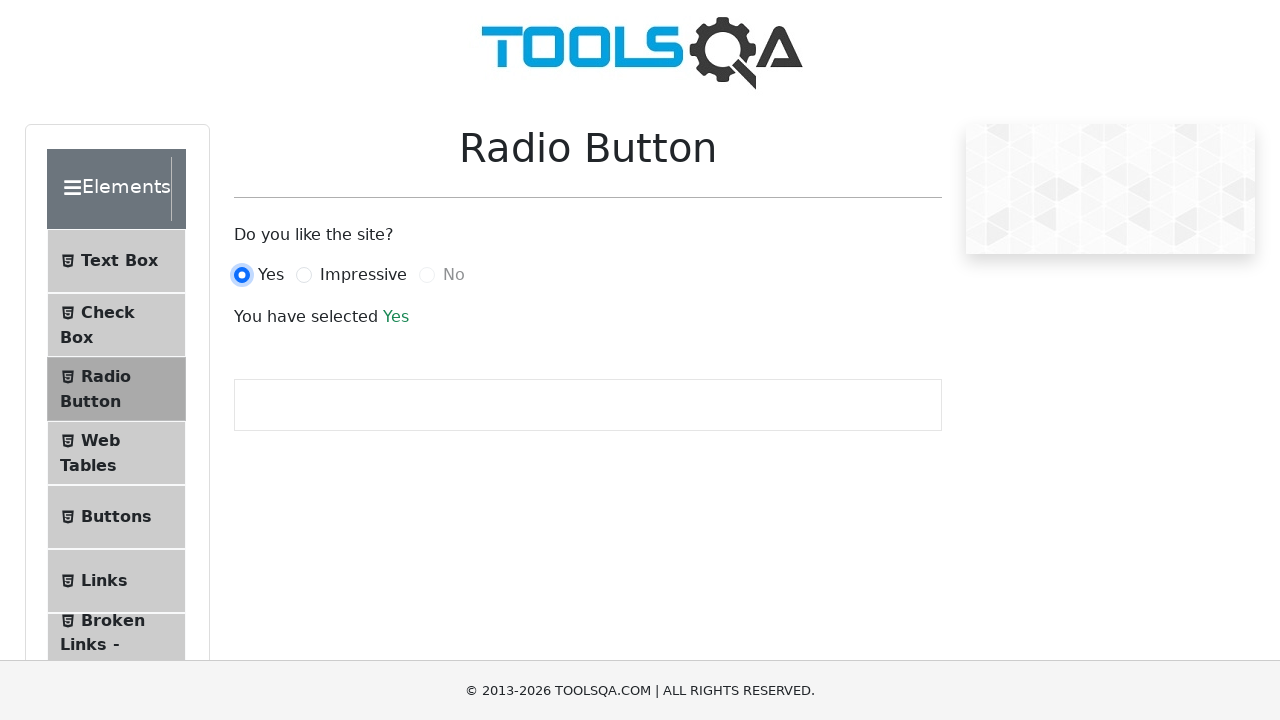

Verified Yes radio button selection is visible
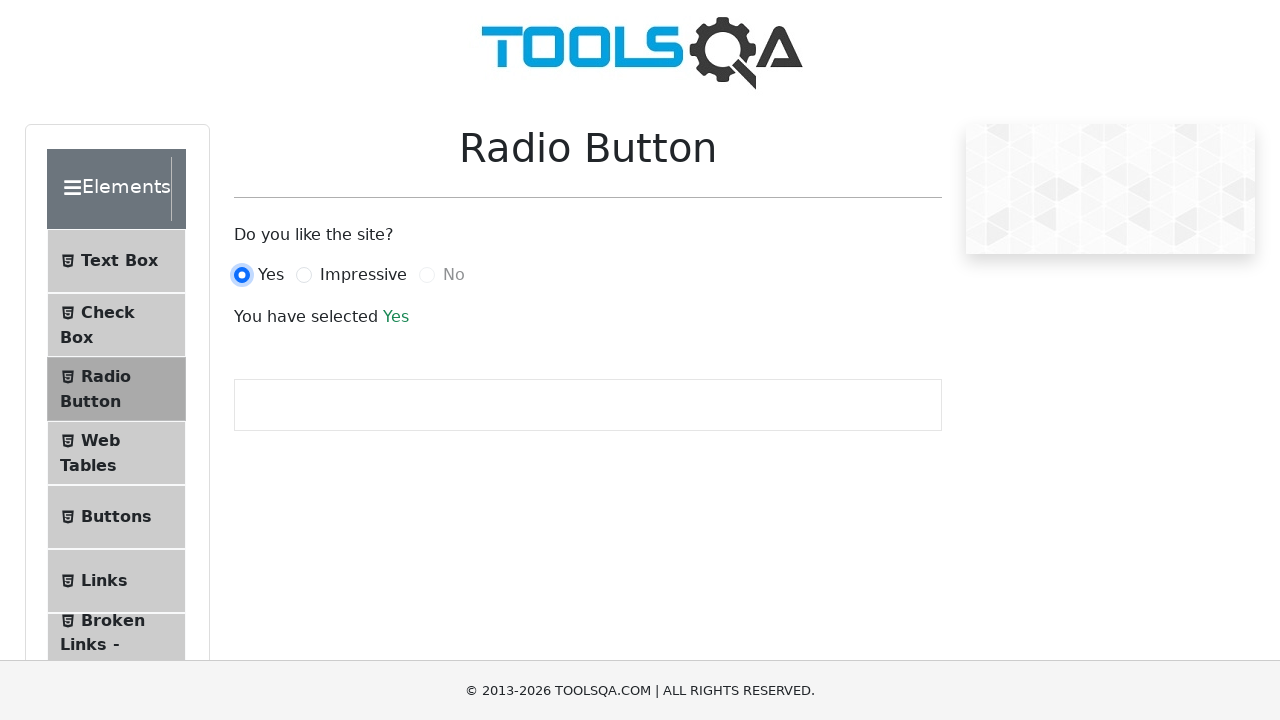

Verified the No radio button is disabled
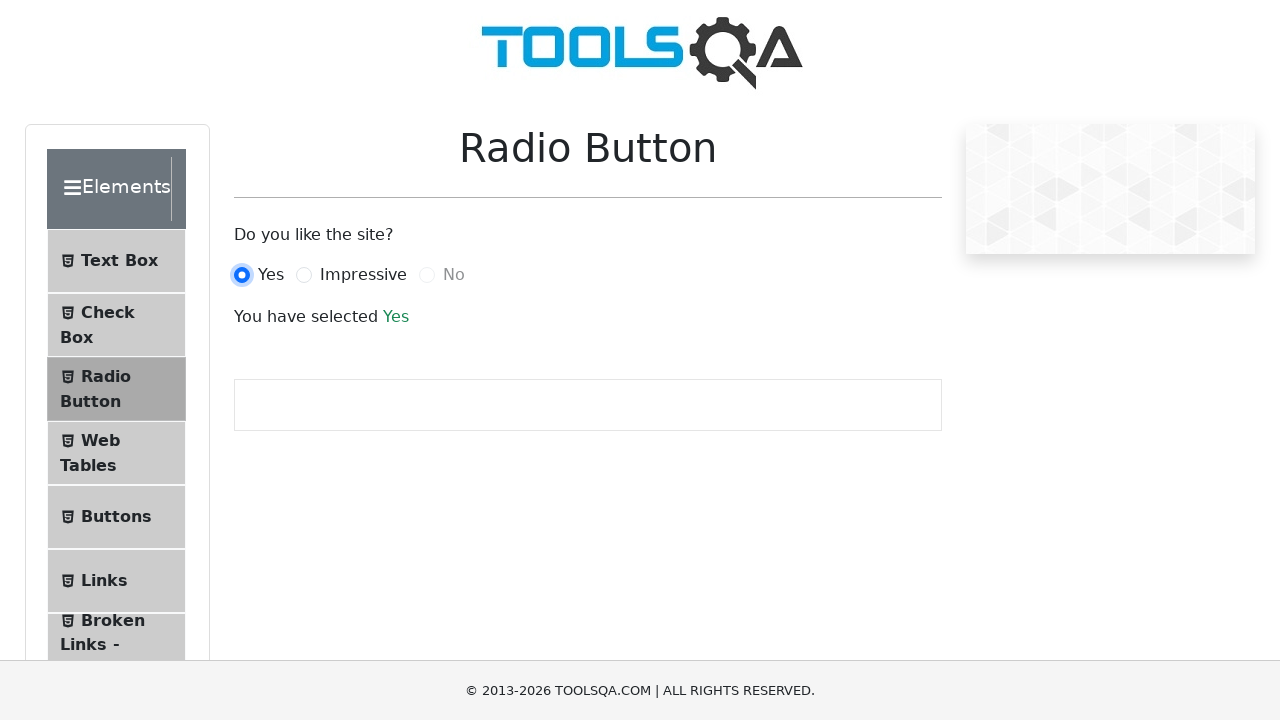

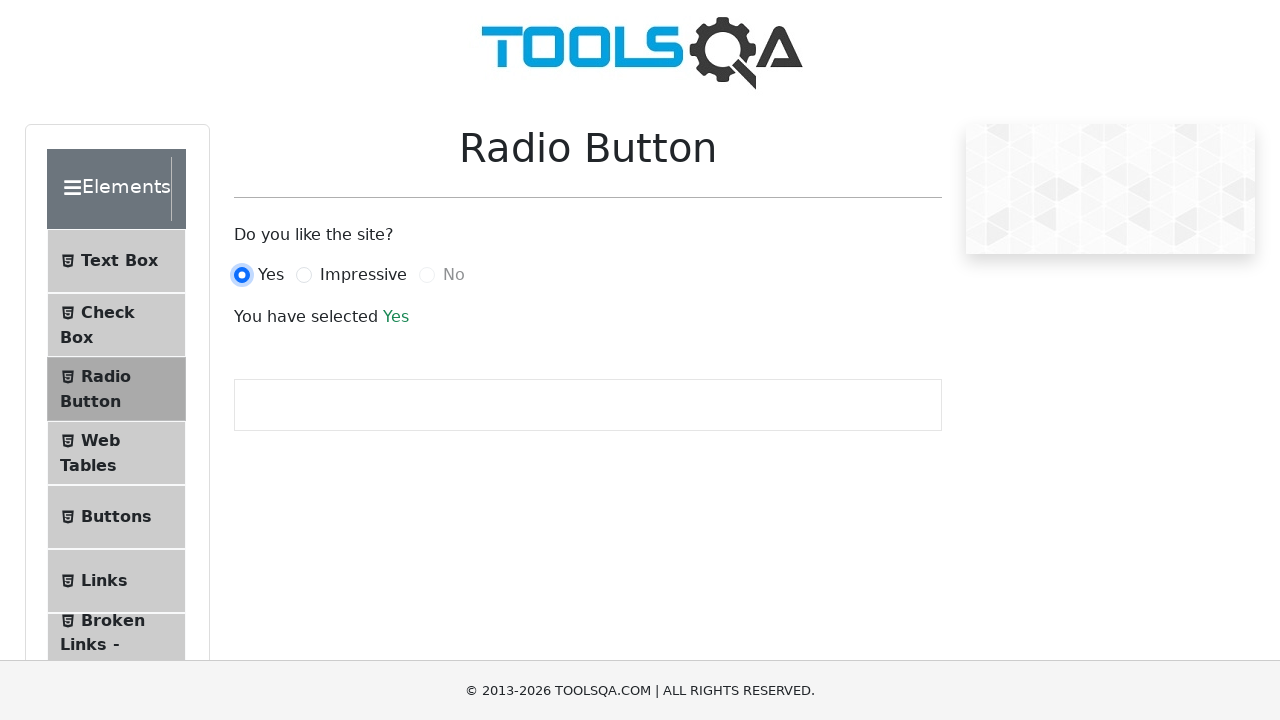